Tests navigation to the registration page by clicking the registration link from the homepage and verifying the URL changes to the registration page.

Starting URL: https://qa.koel.app/

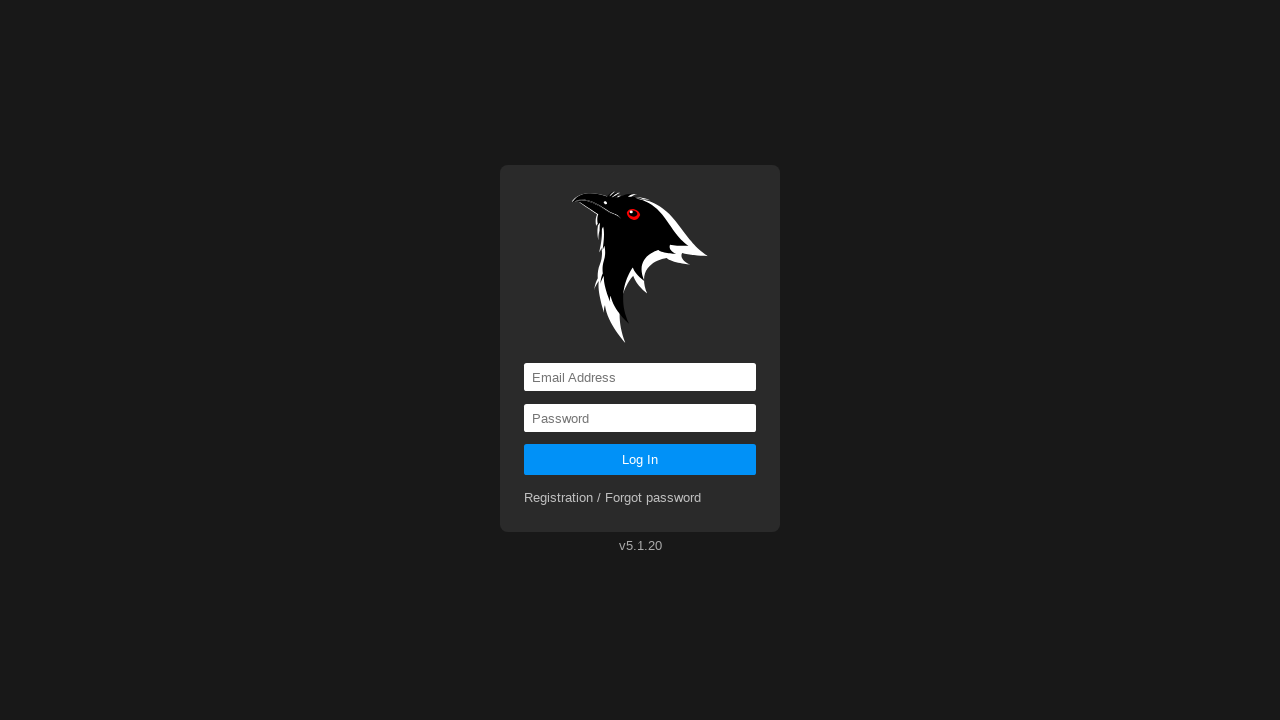

Clicked registration link from homepage at (613, 498) on a[href='registration']
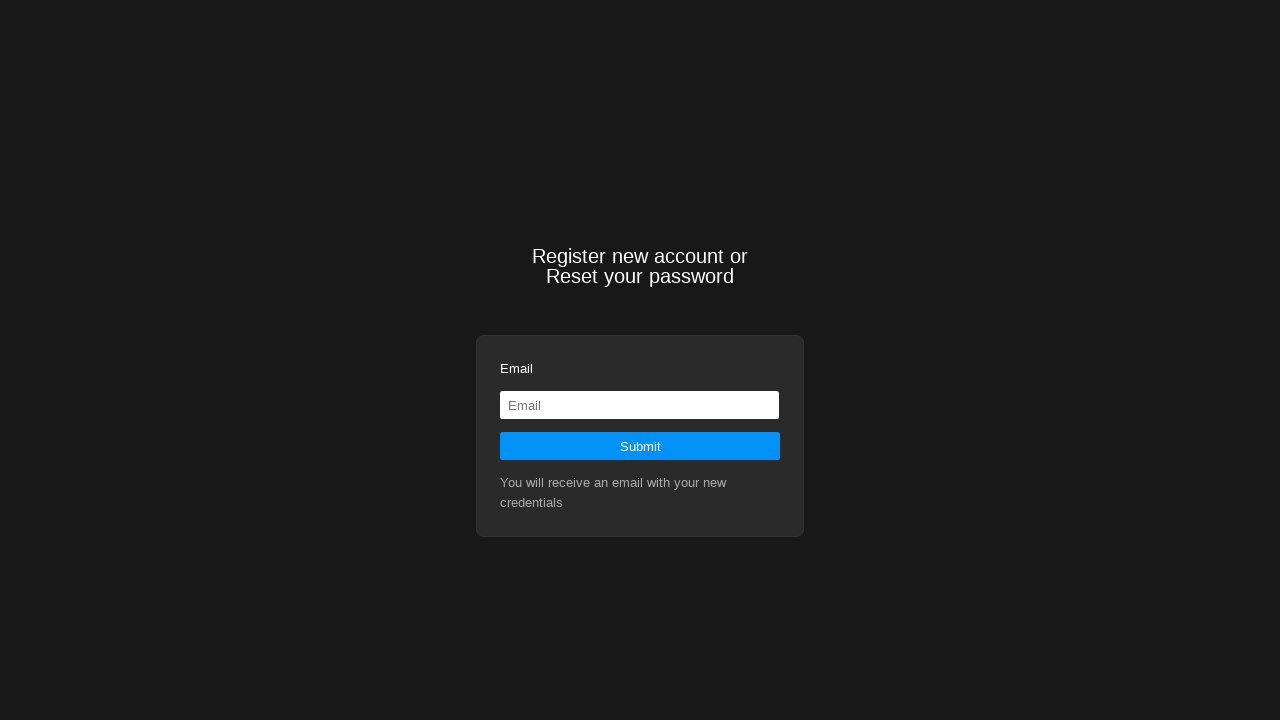

Waited for navigation to registration page URL
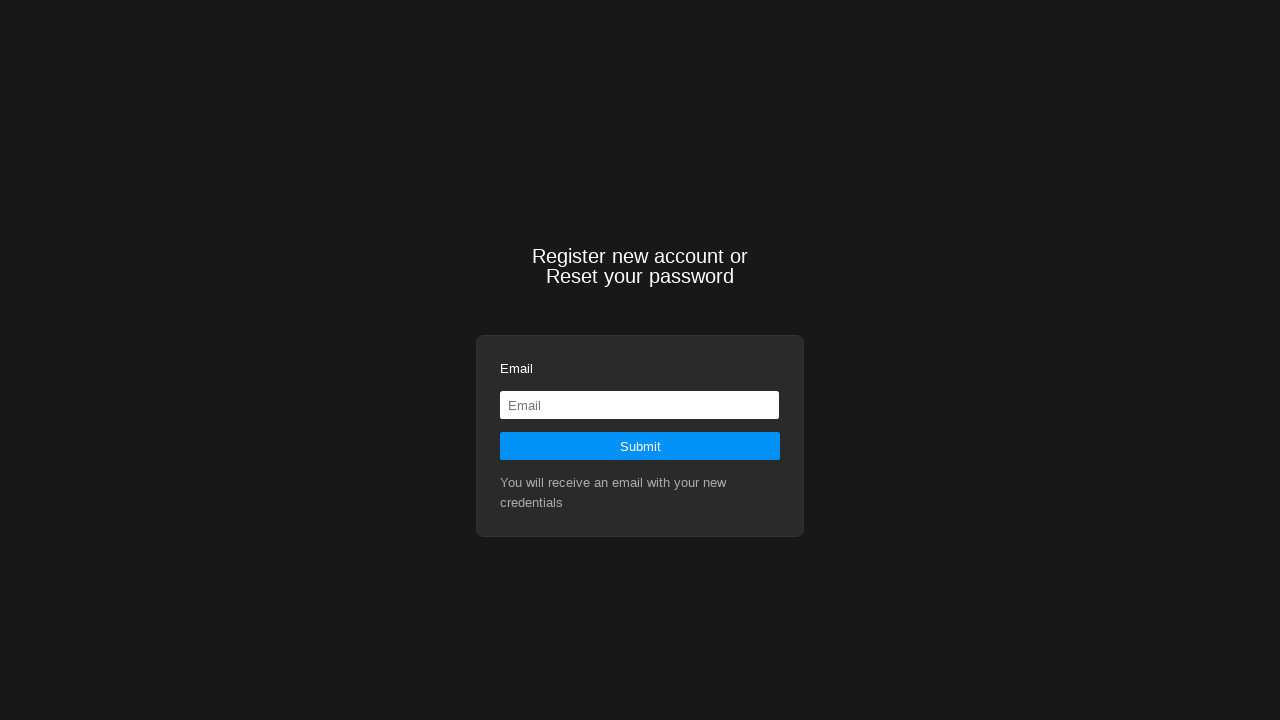

Verified current URL is https://qa.koel.app/registration
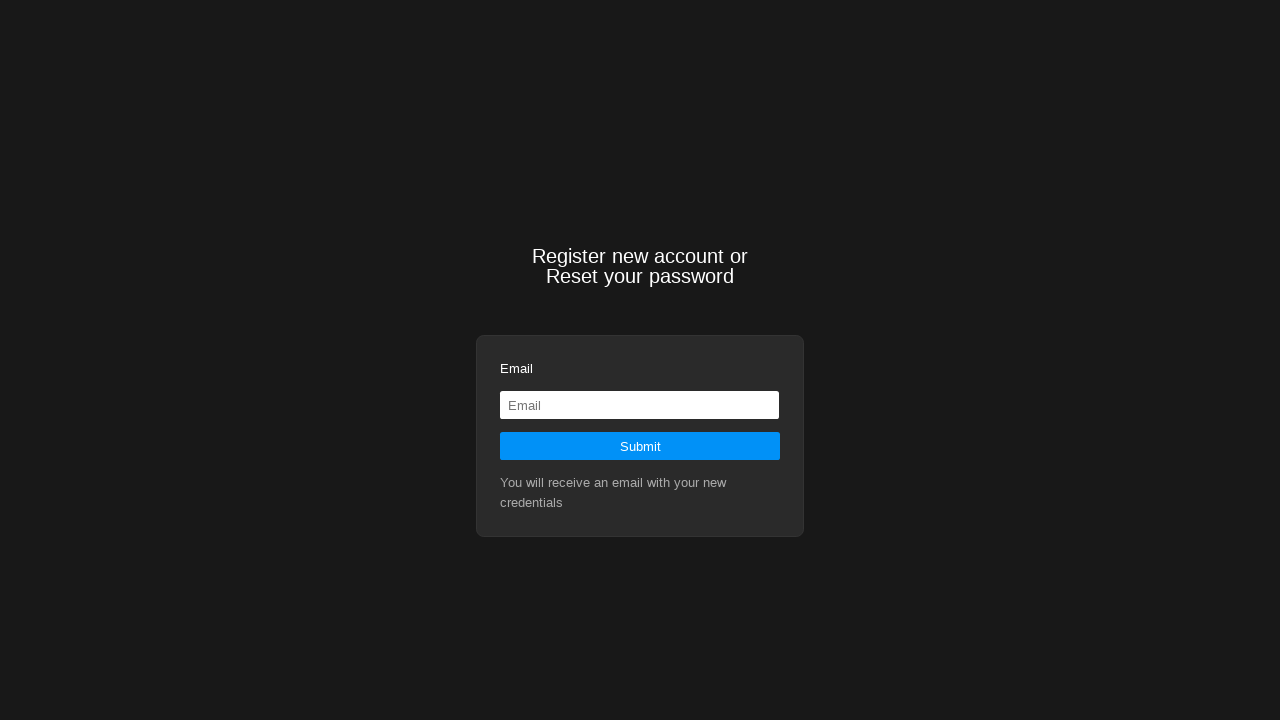

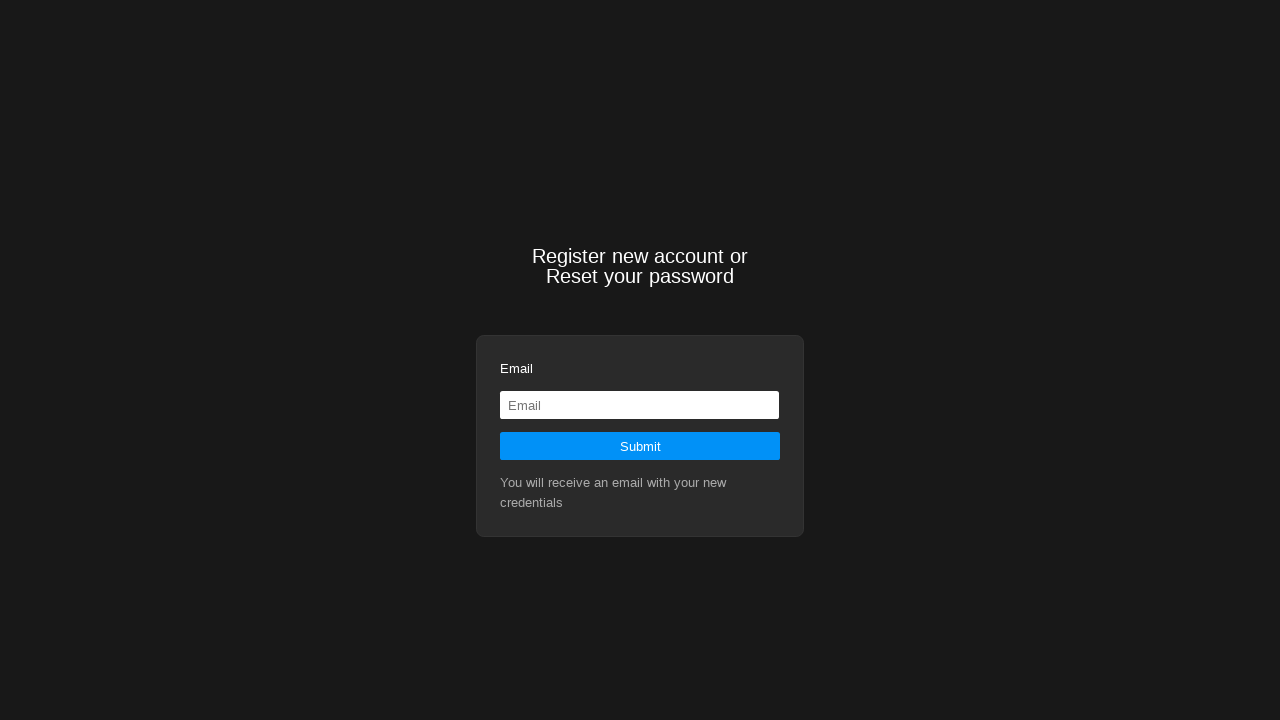